Tests clicking a button with a dynamic ID on the UI Testing Playground website to verify the automation can handle elements with changing IDs

Starting URL: http://uitestingplayground.com/dynamicid

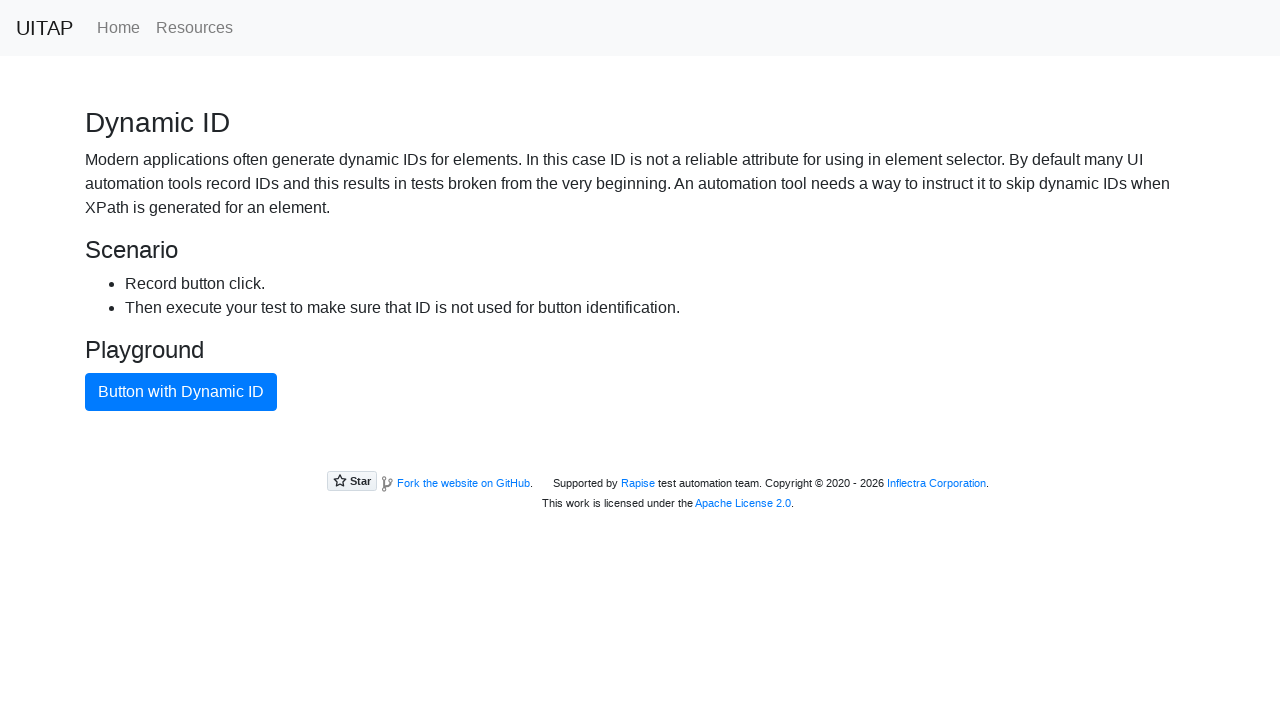

Clicked button with dynamic ID on UI Testing Playground at (181, 392) on .btn
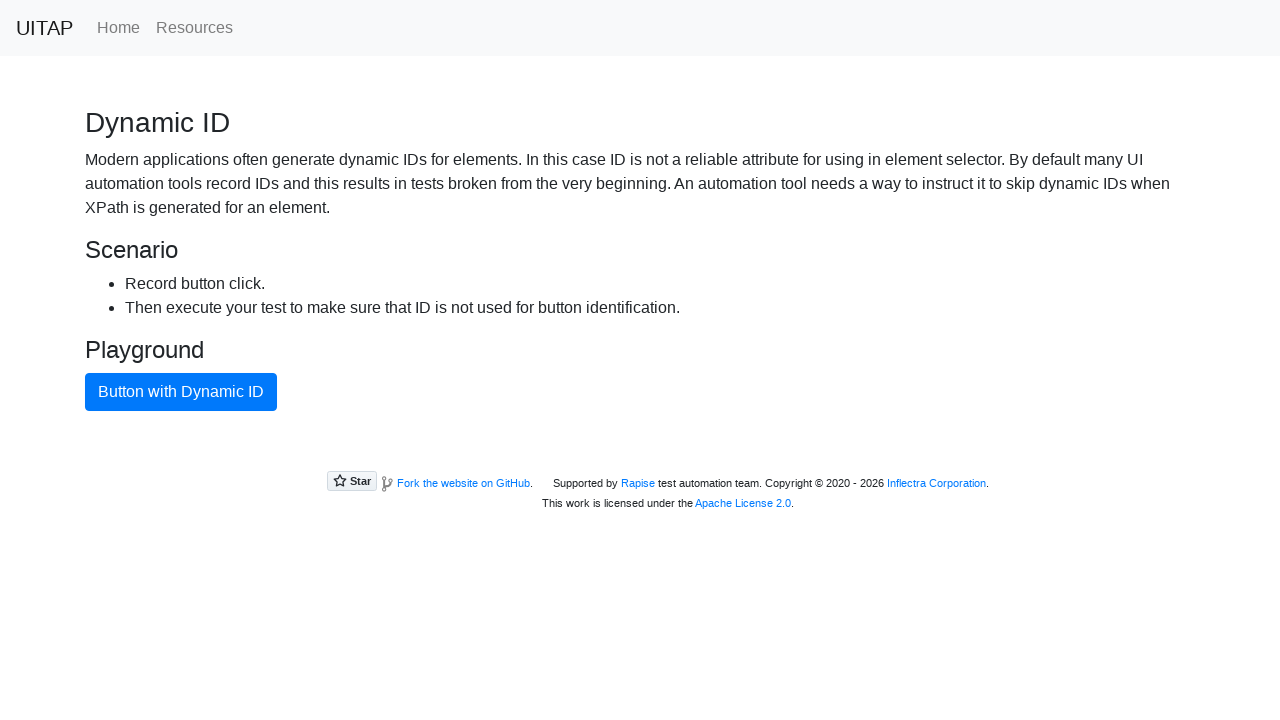

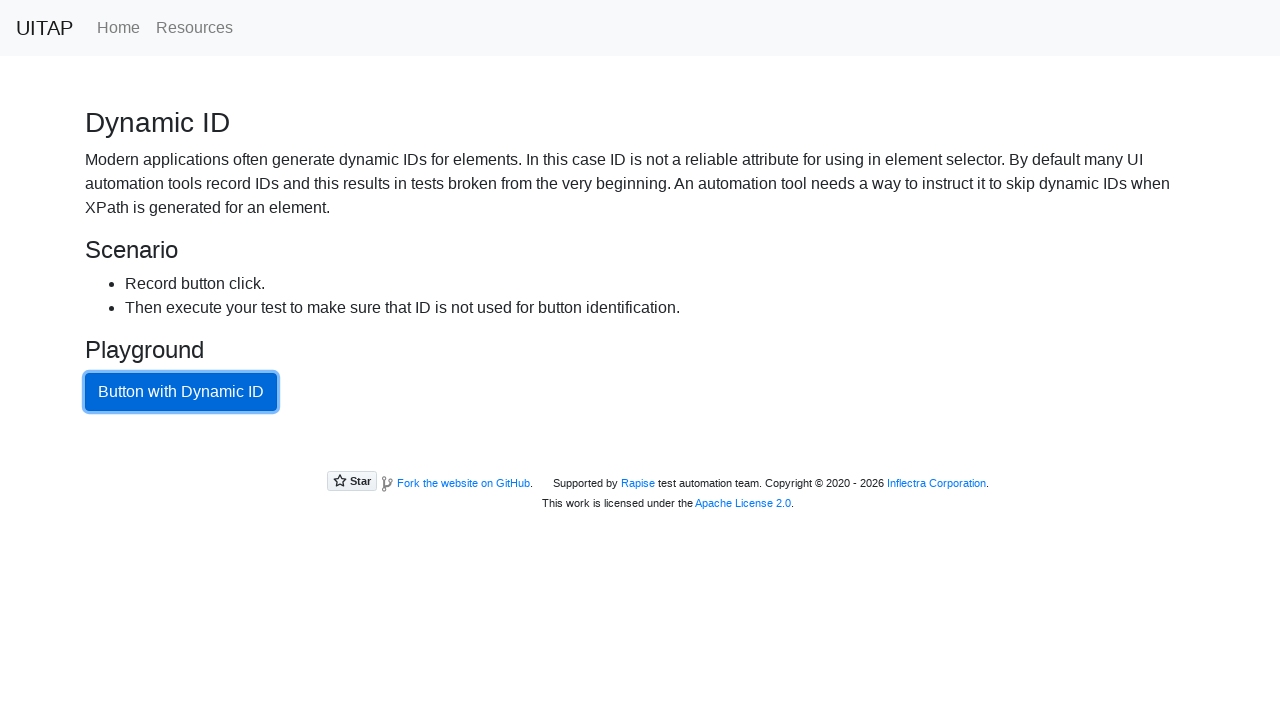